Verifies that clicking the logo redirects to the home page

Starting URL: https://www.code-seek.com/tech-expertise

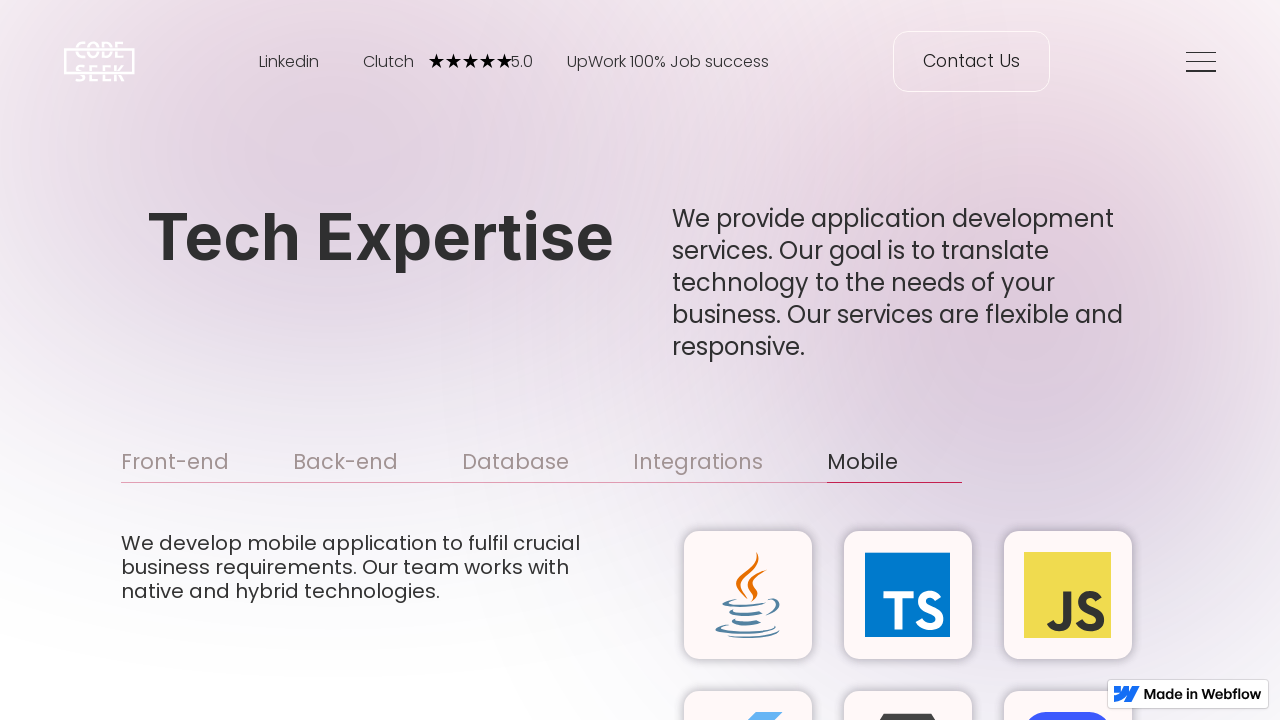

Clicked on logo to navigate to home page at (100, 62) on a[href='/'] img, .logo, a.logo, #logo
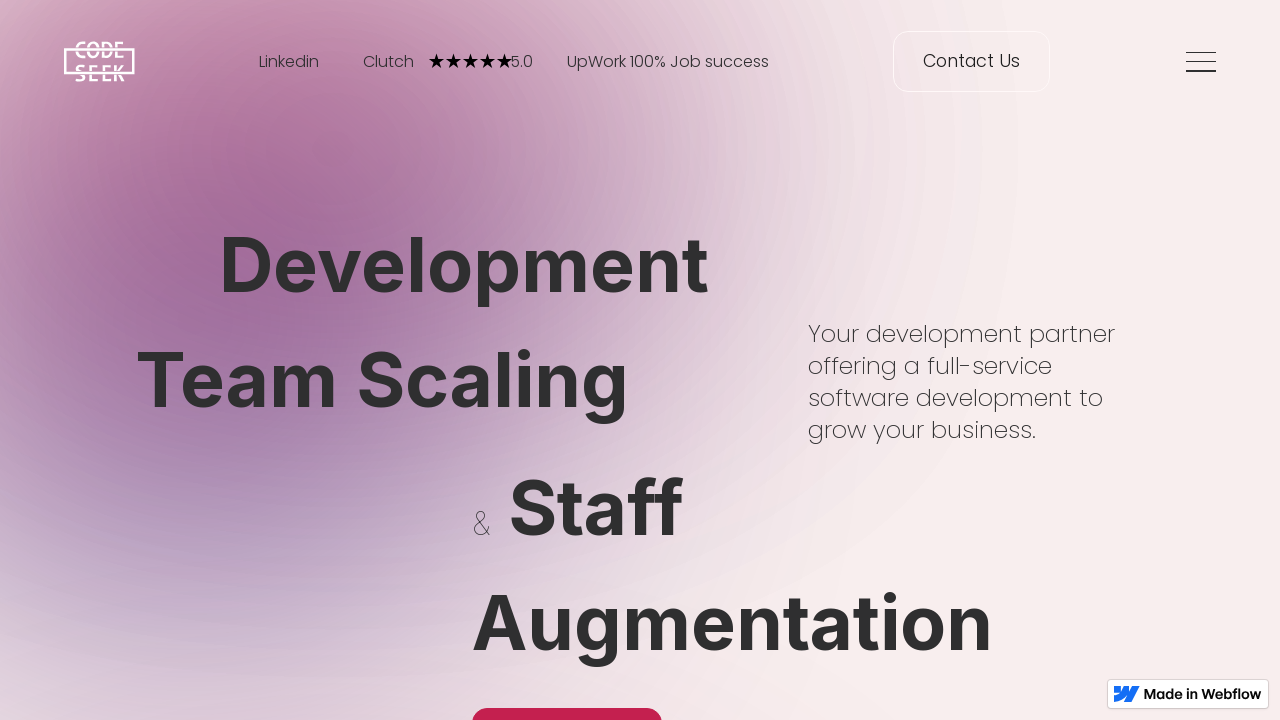

Waited for page to load (networkidle)
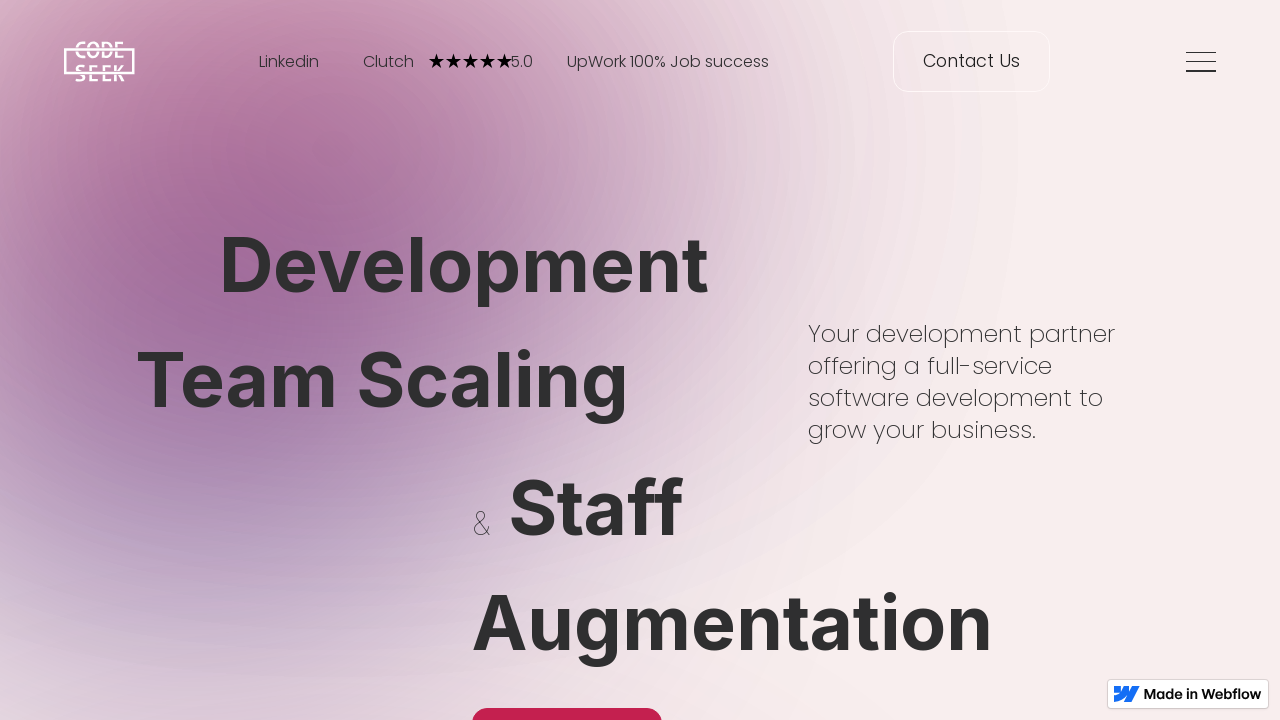

Retrieved page title: 'Codeseek'
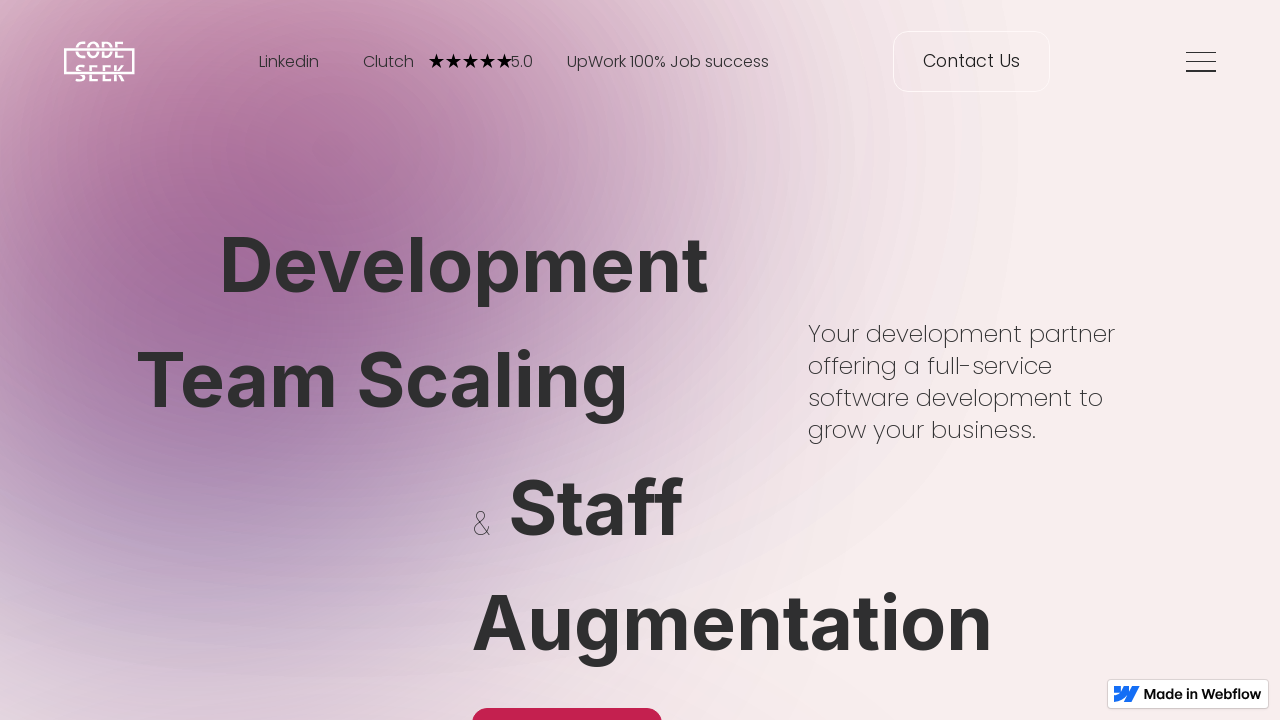

Verified page title is 'Codeseek'
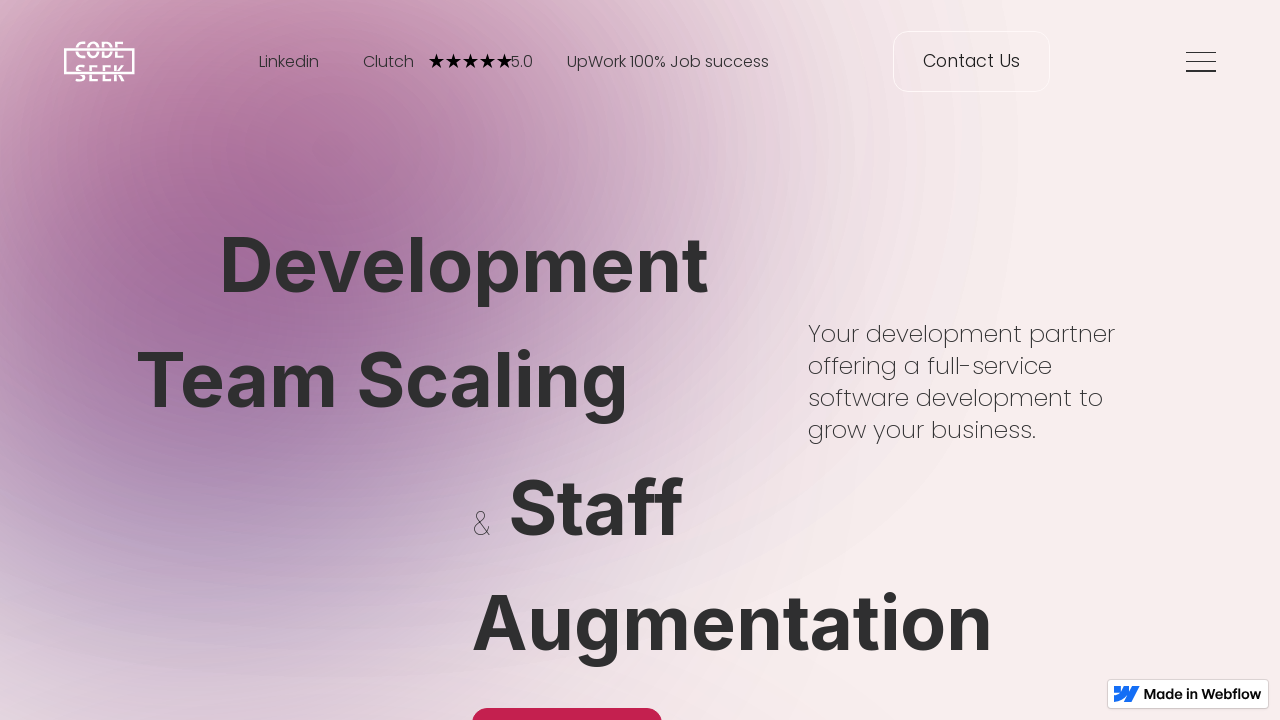

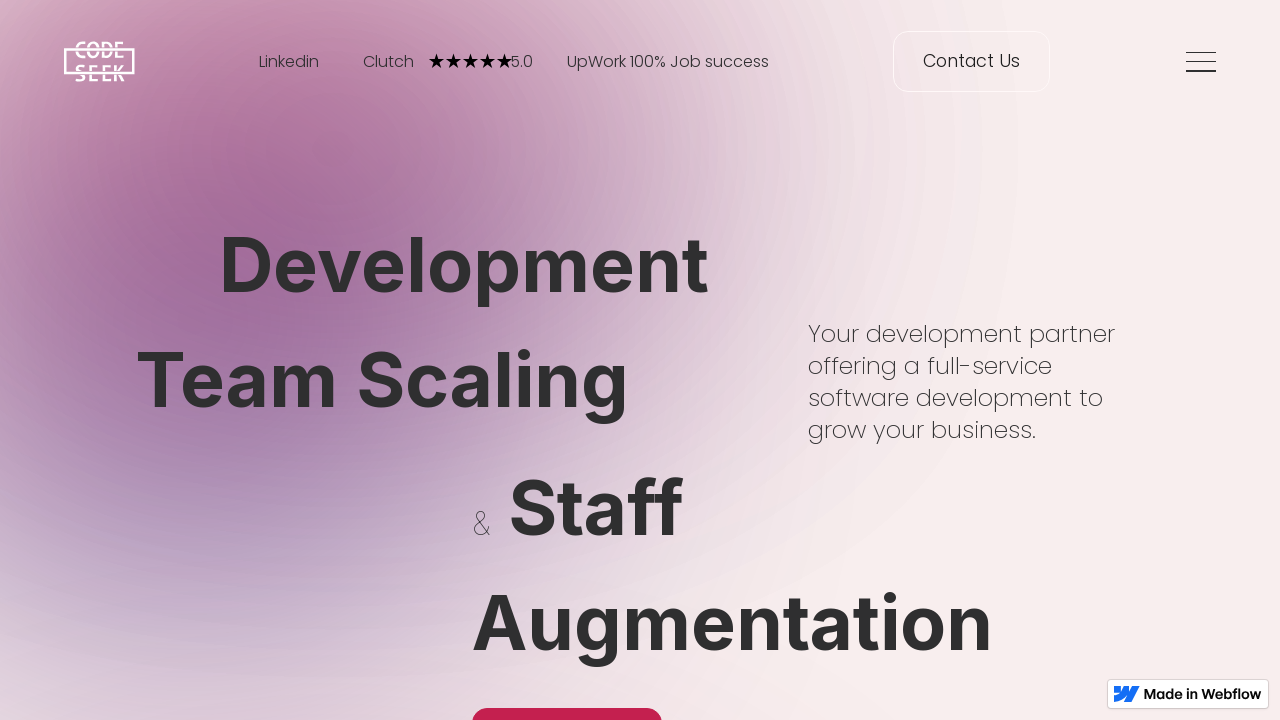